Navigates to the 4pda.to Russian tech forum website and waits for the page to load, verifying the site is accessible.

Starting URL: https://4pda.to/

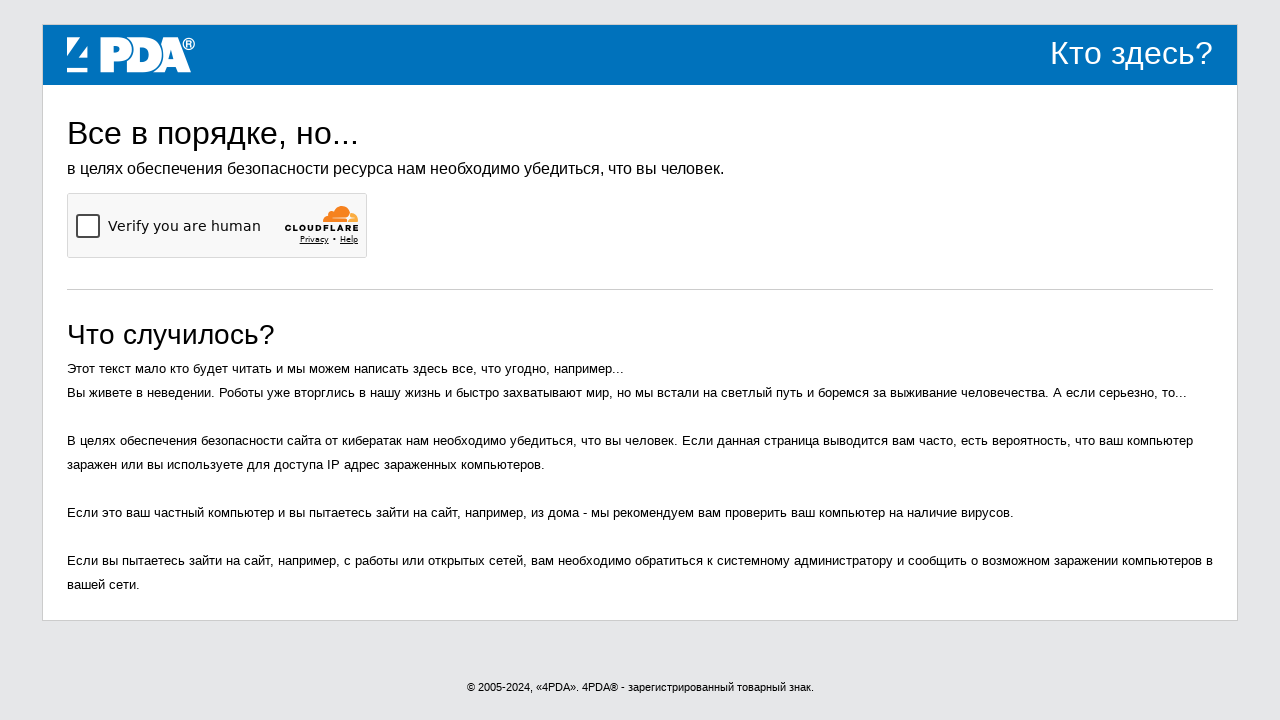

Navigated to 4pda.to Russian tech forum website
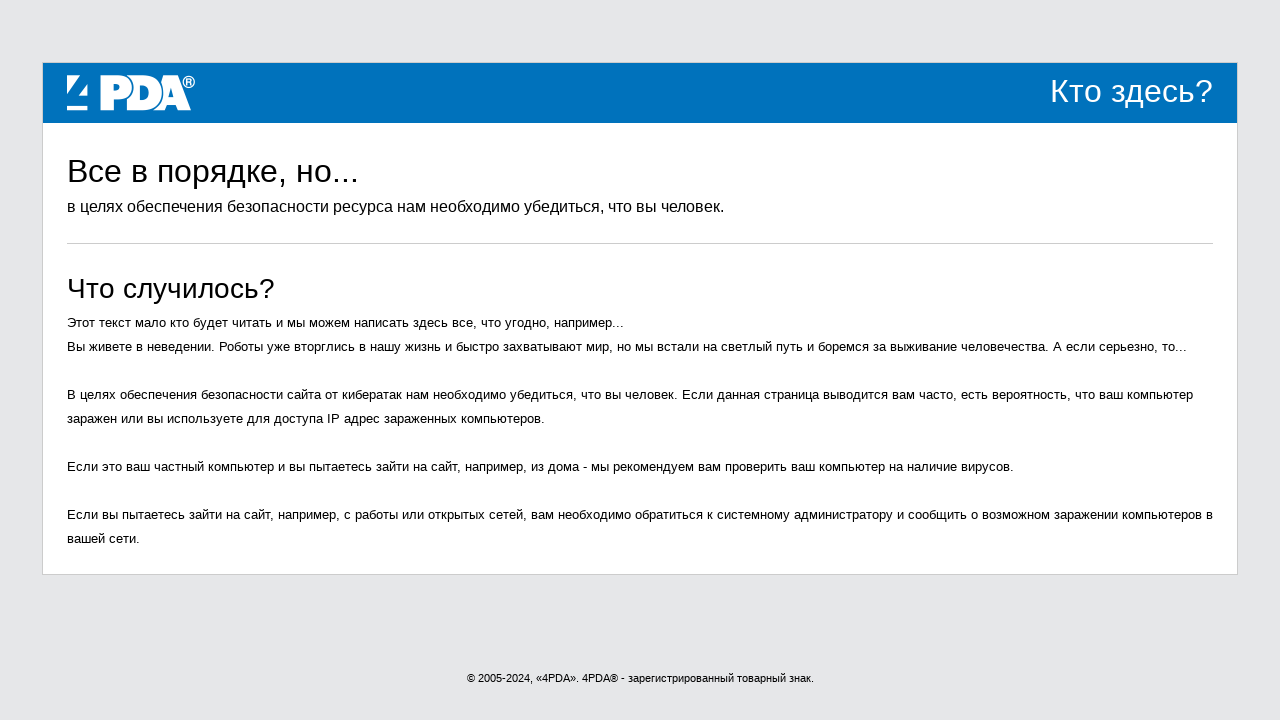

Page DOM content fully loaded
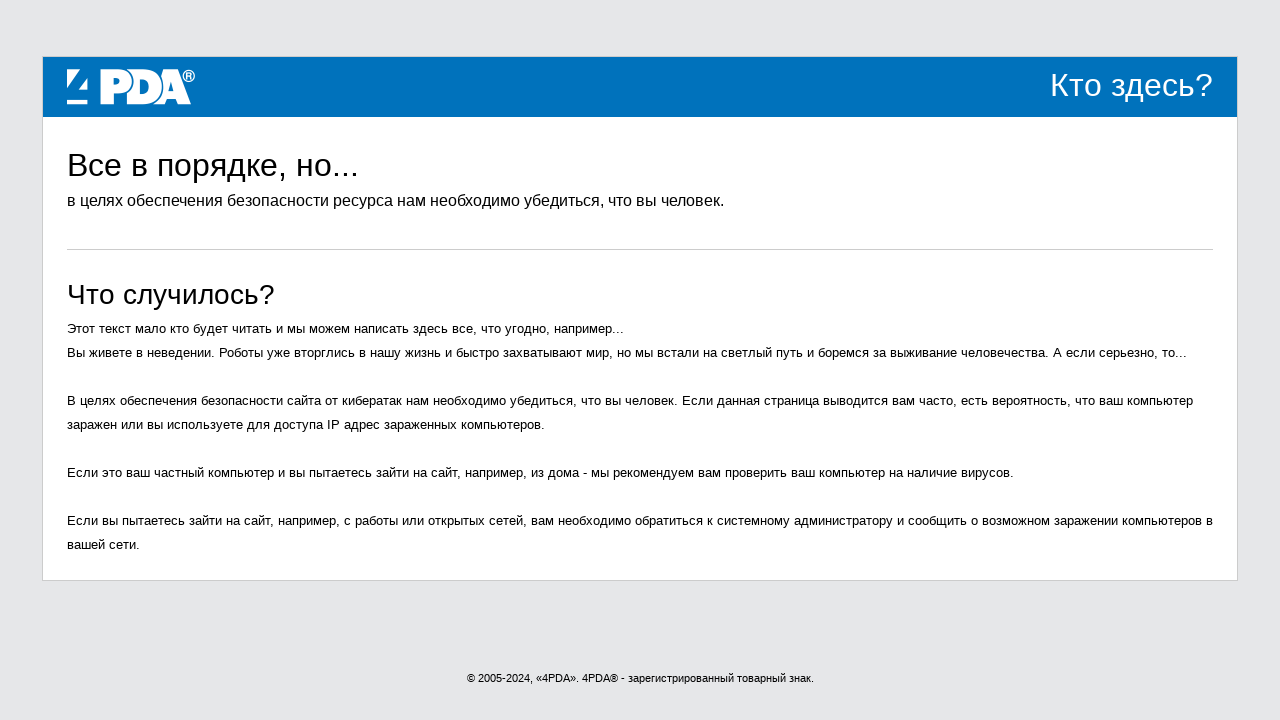

Body element found, site is accessible
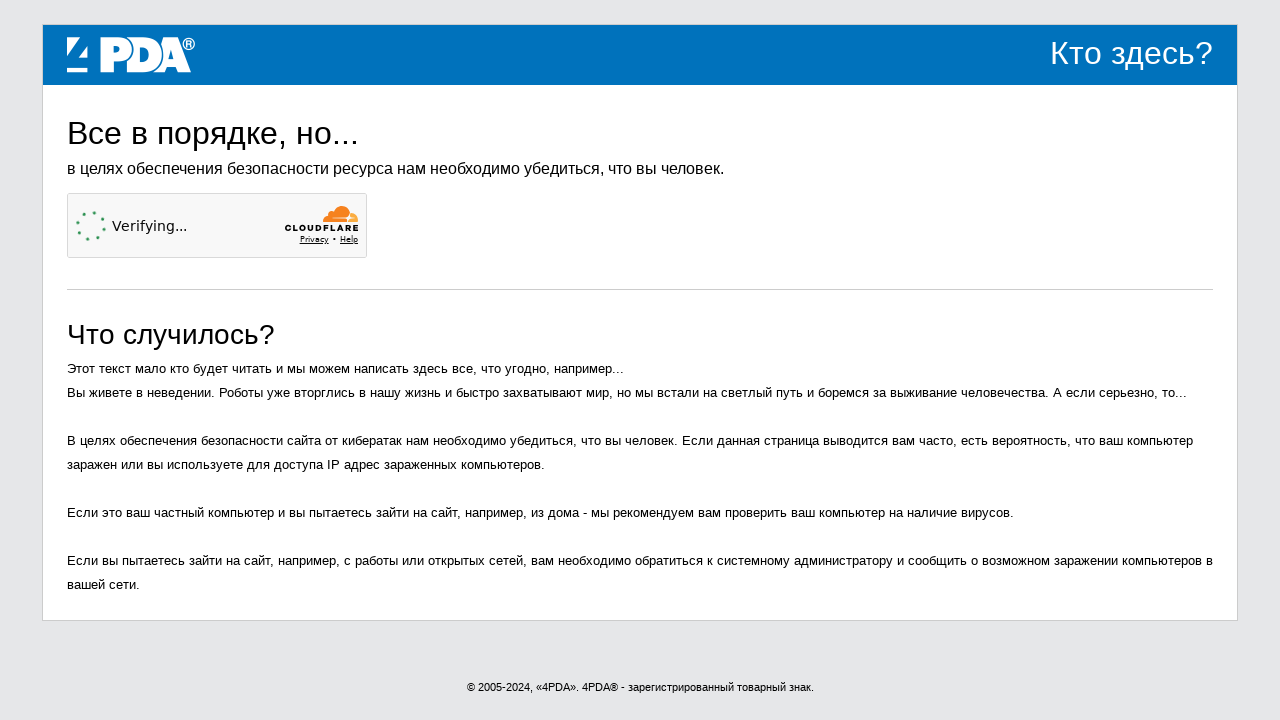

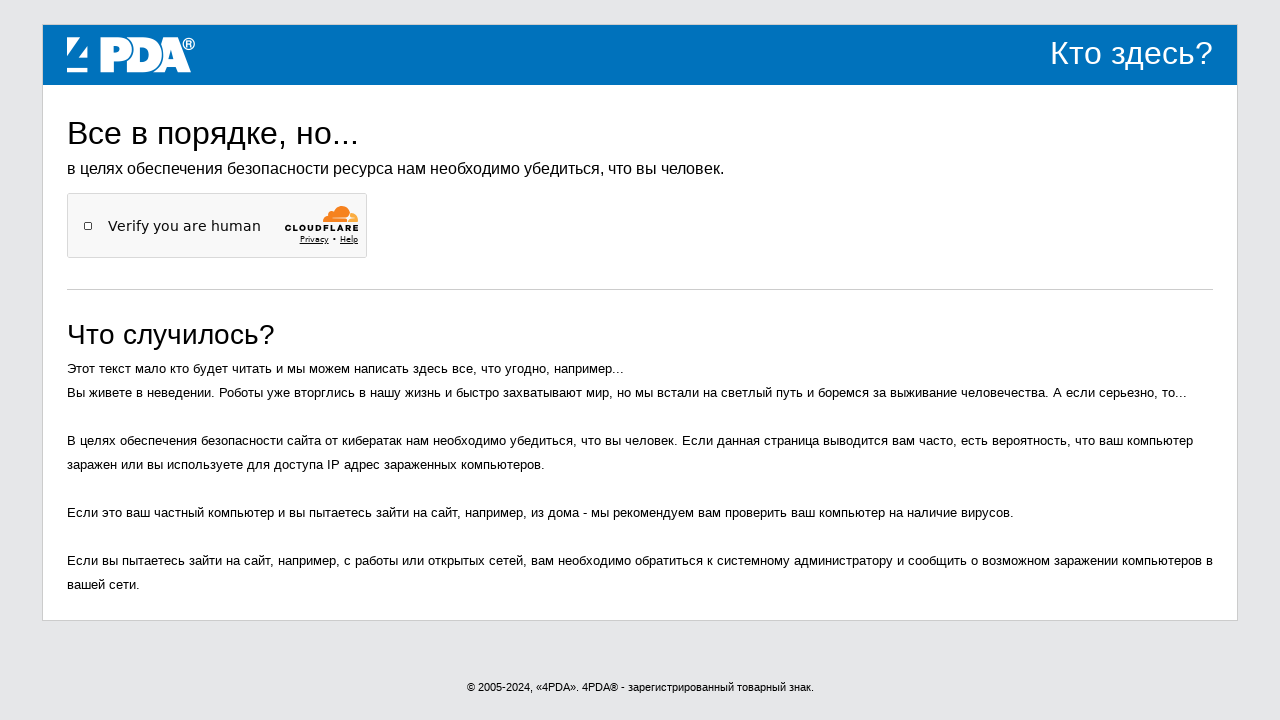